Tests table sorting by clicking the Due column header twice and verifying the column data is sorted in descending order using CSS pseudo-class selectors.

Starting URL: http://the-internet.herokuapp.com/tables

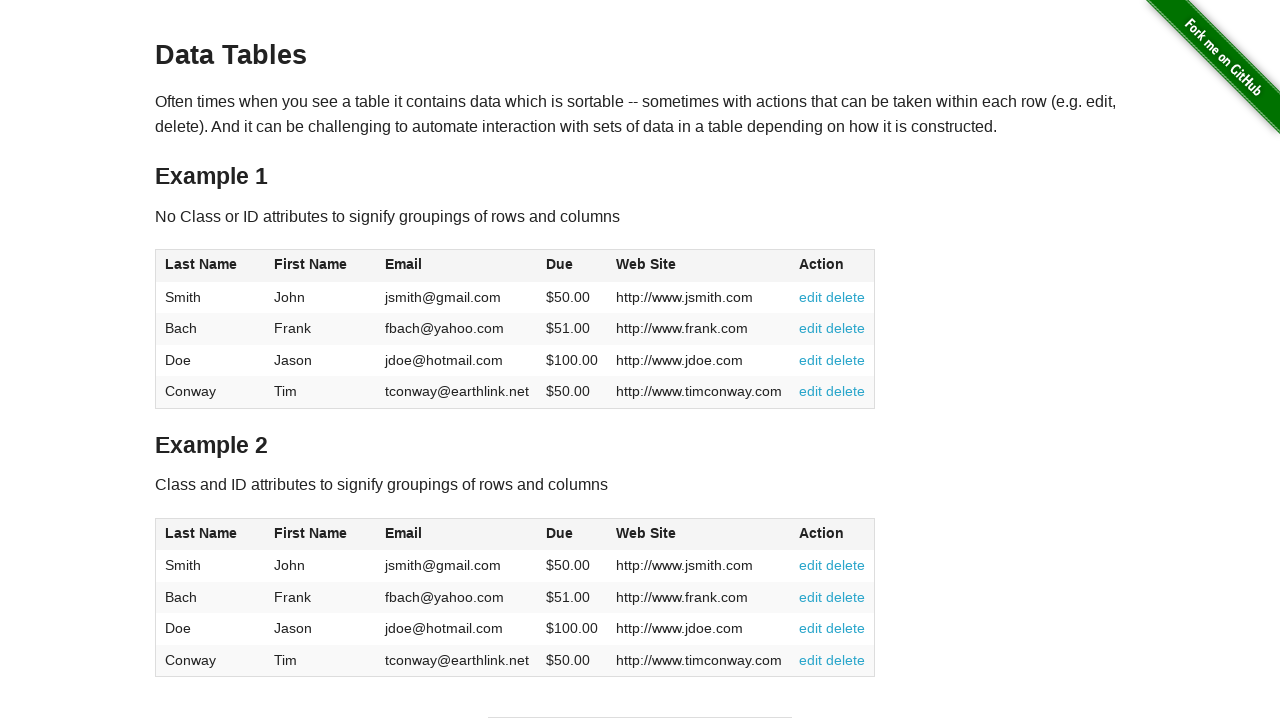

Clicked Due column header (4th column) first time to sort ascending at (572, 266) on #table1 thead tr th:nth-child(4)
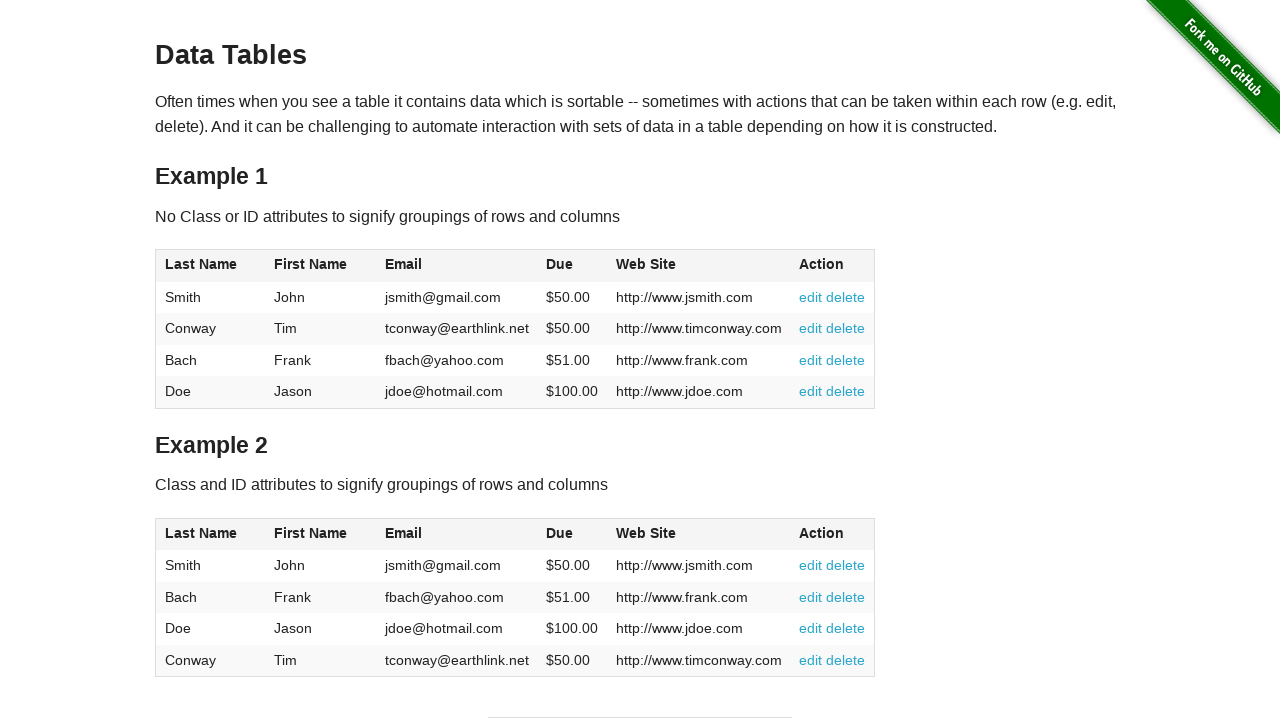

Clicked Due column header second time to sort descending at (572, 266) on #table1 thead tr th:nth-child(4)
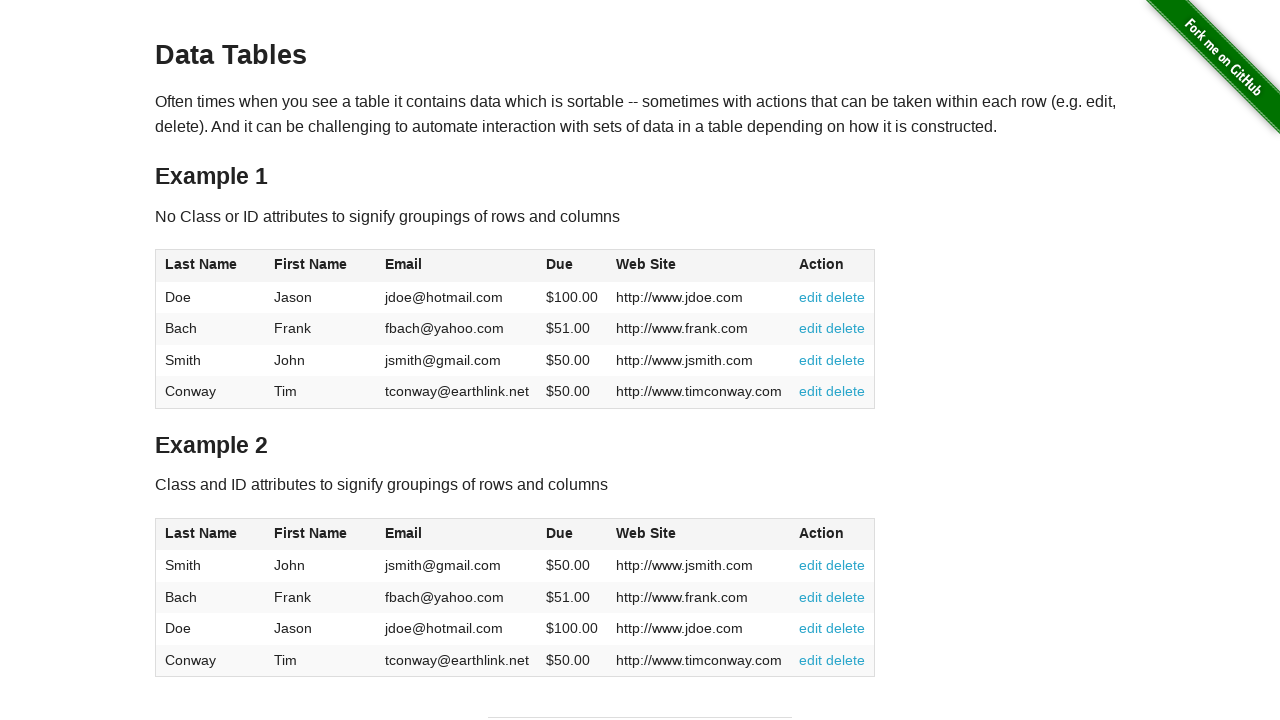

Table updated after sorting by Due column in descending order
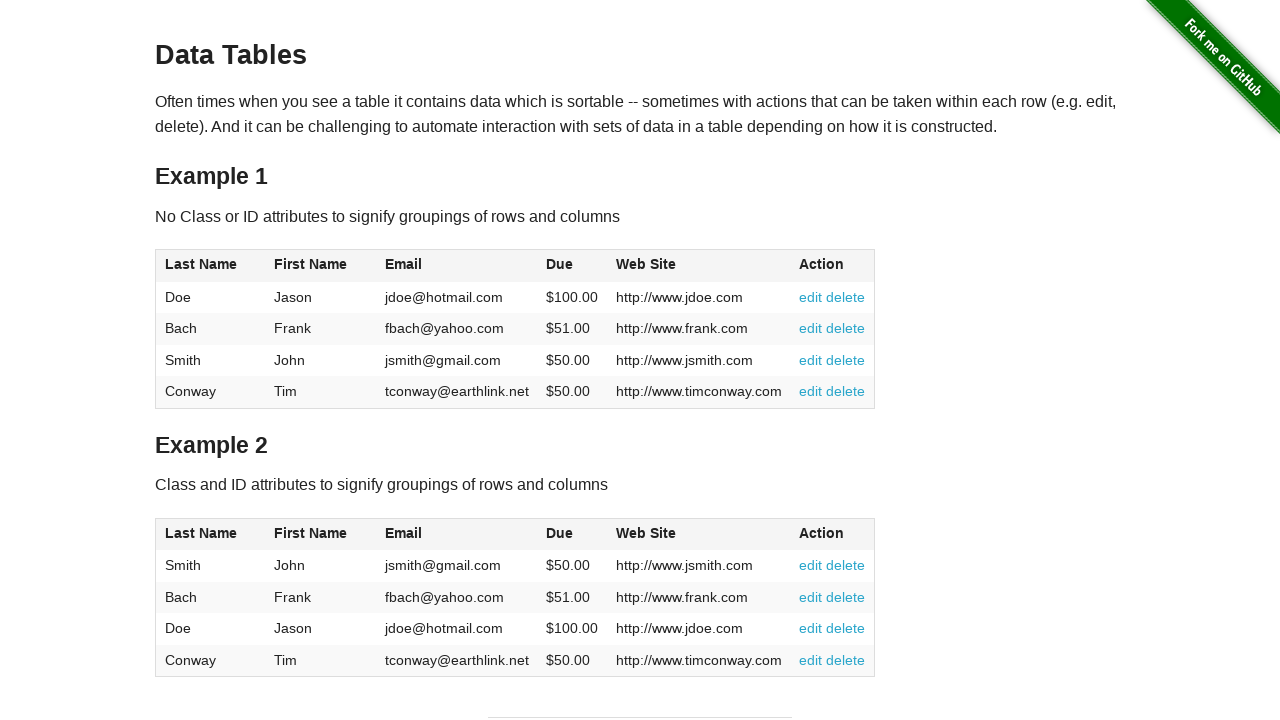

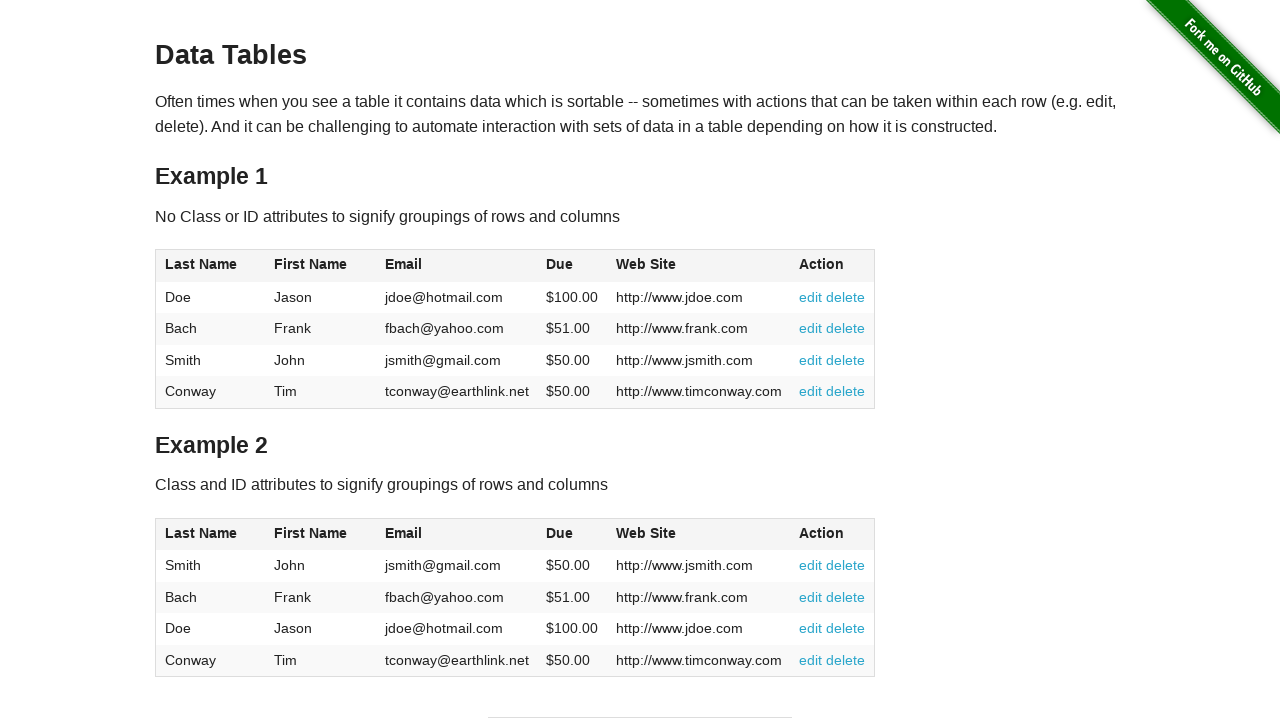